Tests text box form functionality by filling in name, email, and address fields, then submitting the form and verifying the output.

Starting URL: https://demoqa.com/text-box

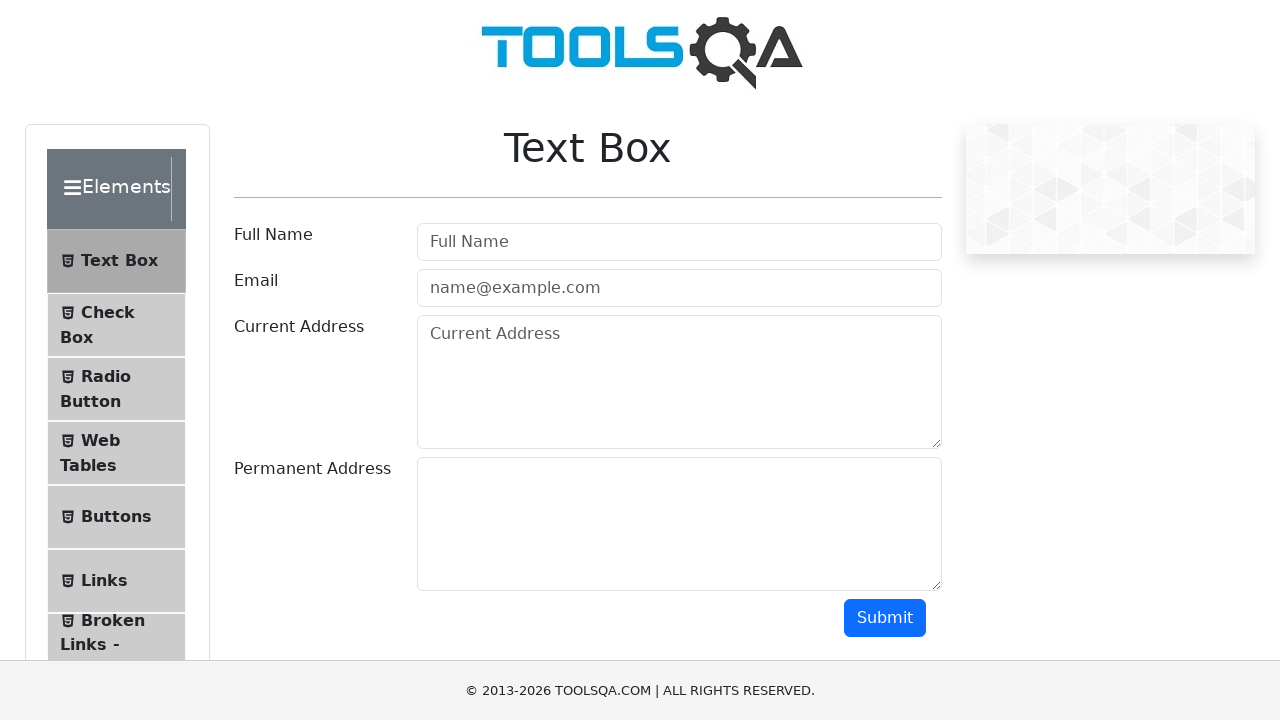

Filled name field with 'John Doe' on #userName
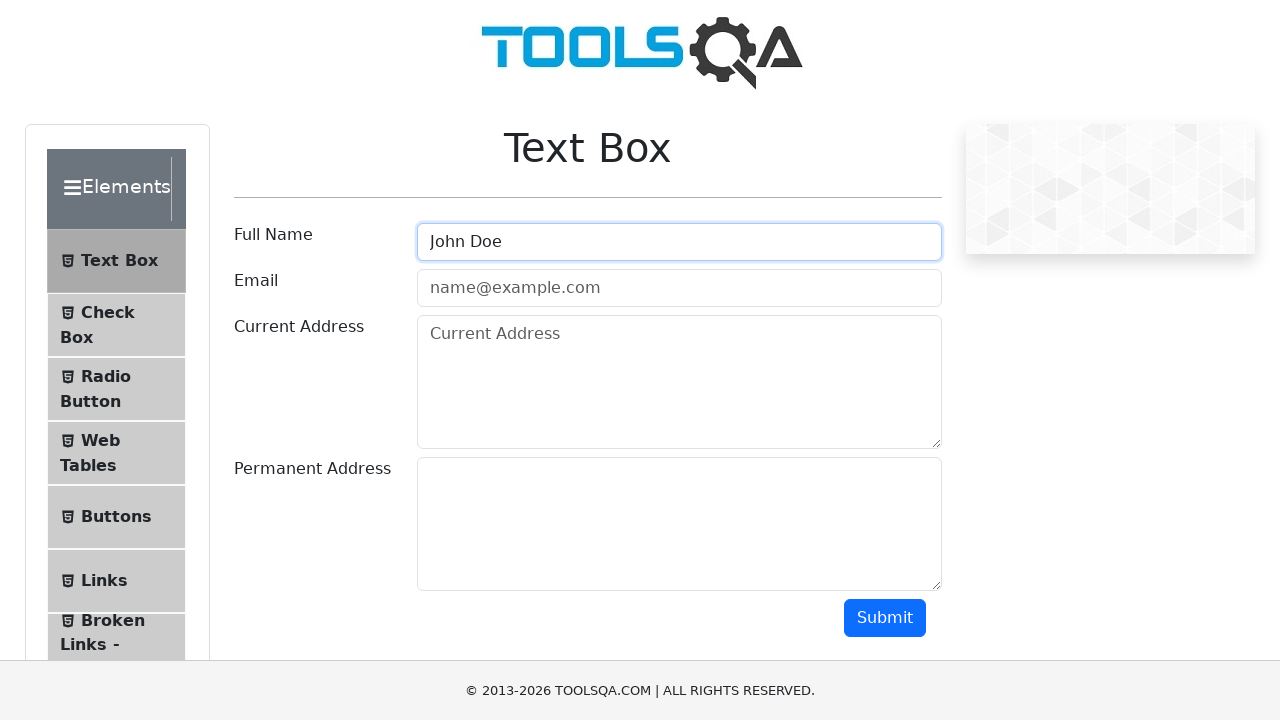

Filled email field with 'john.doe@example.com' on #userEmail
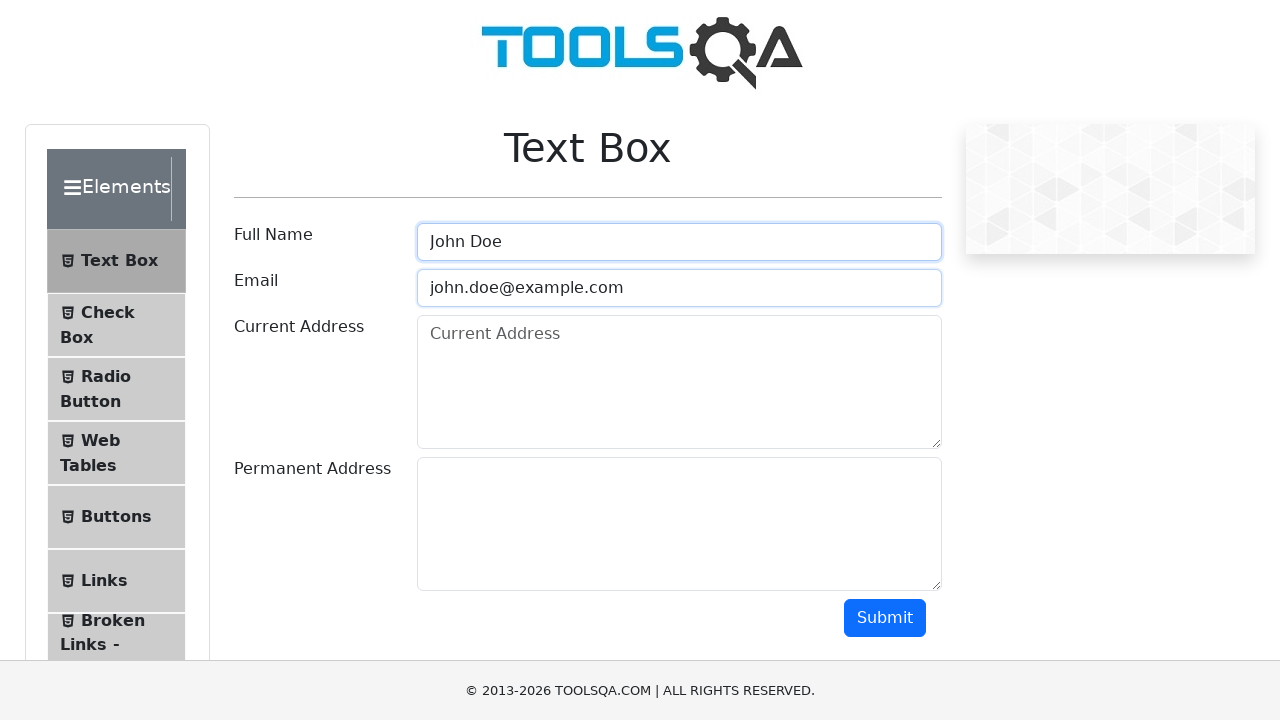

Filled current address field with '123 Main Street, City' on #currentAddress
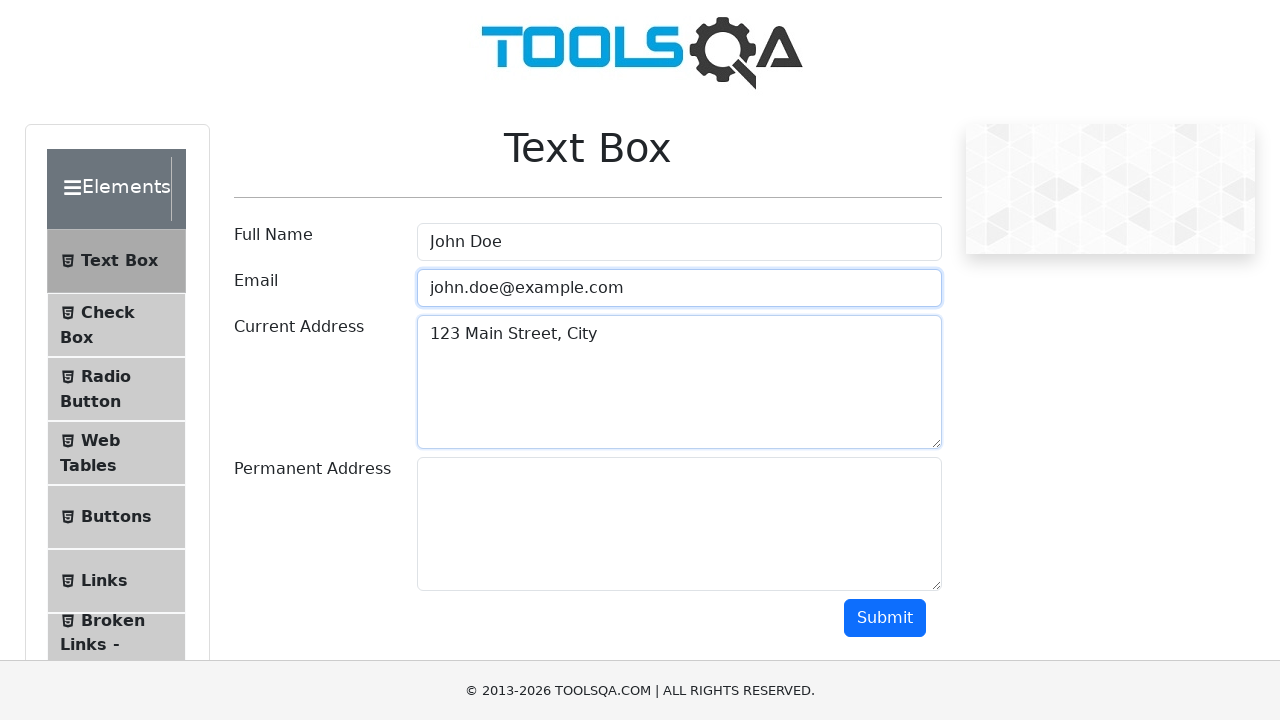

Filled permanent address field with '456 Oak Avenue, Town' on #permanentAddress
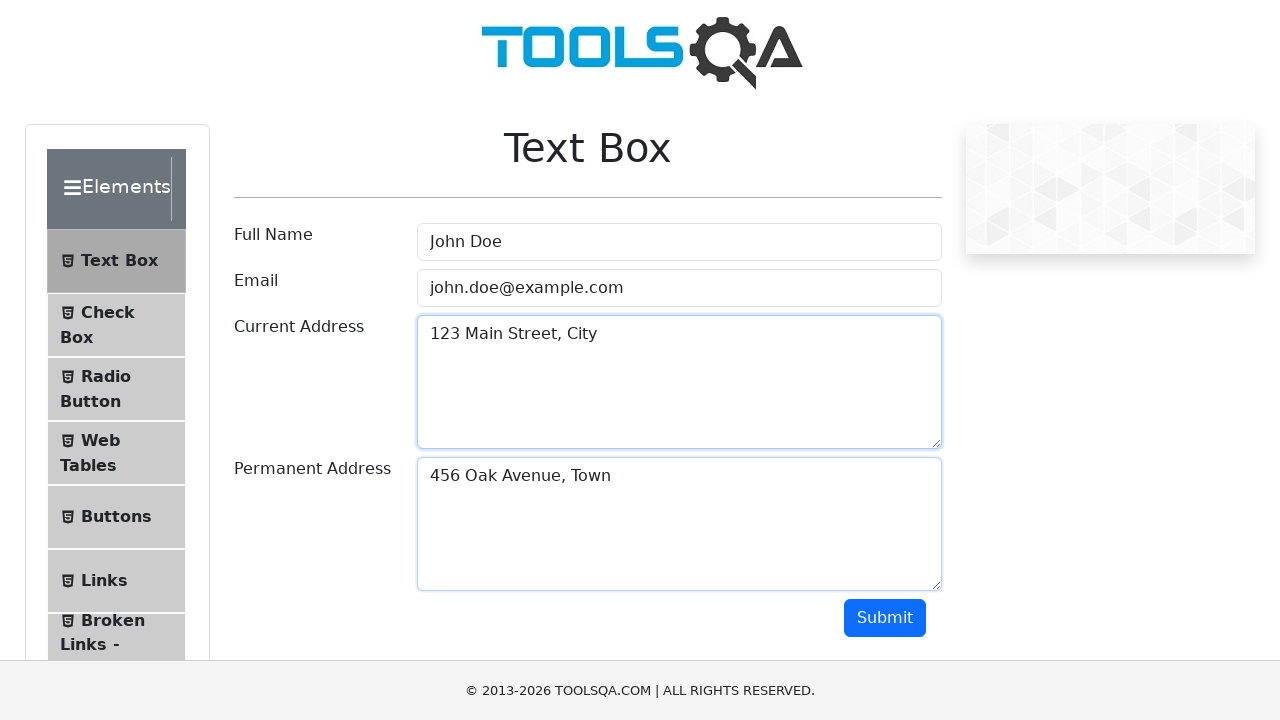

Clicked submit button to submit the text box form at (885, 618) on #submit
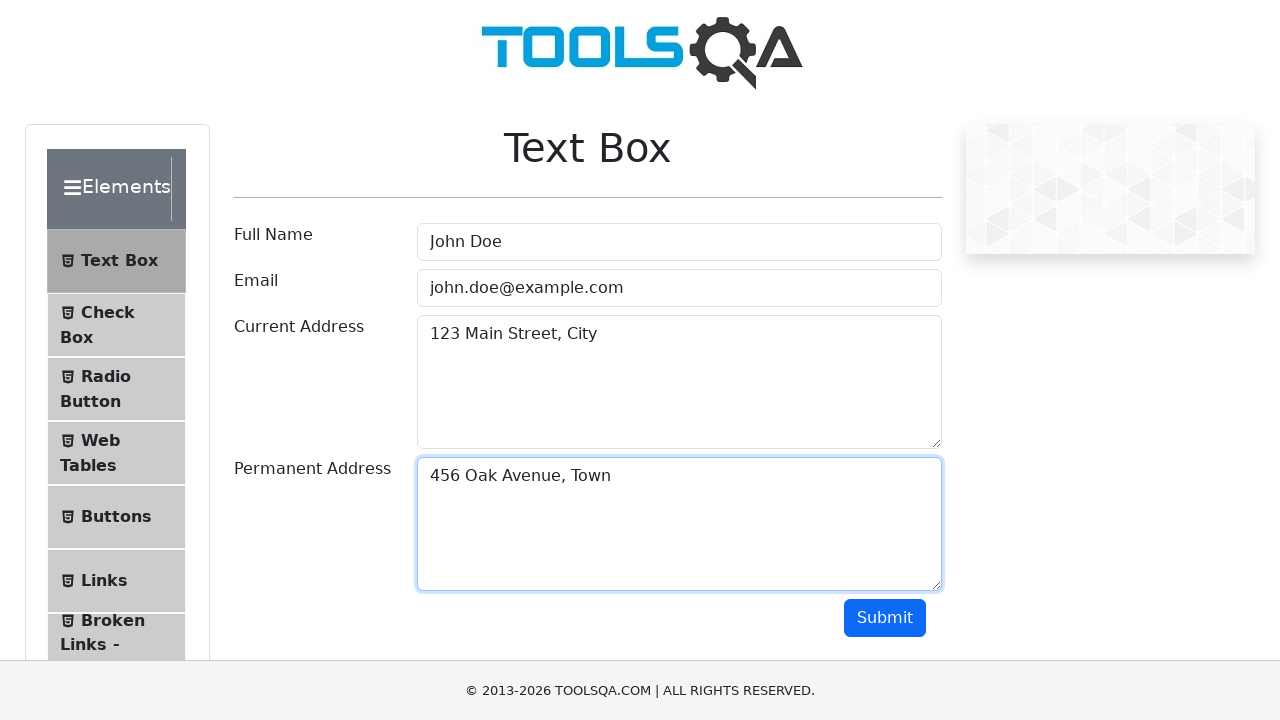

Output section appeared confirming form submission
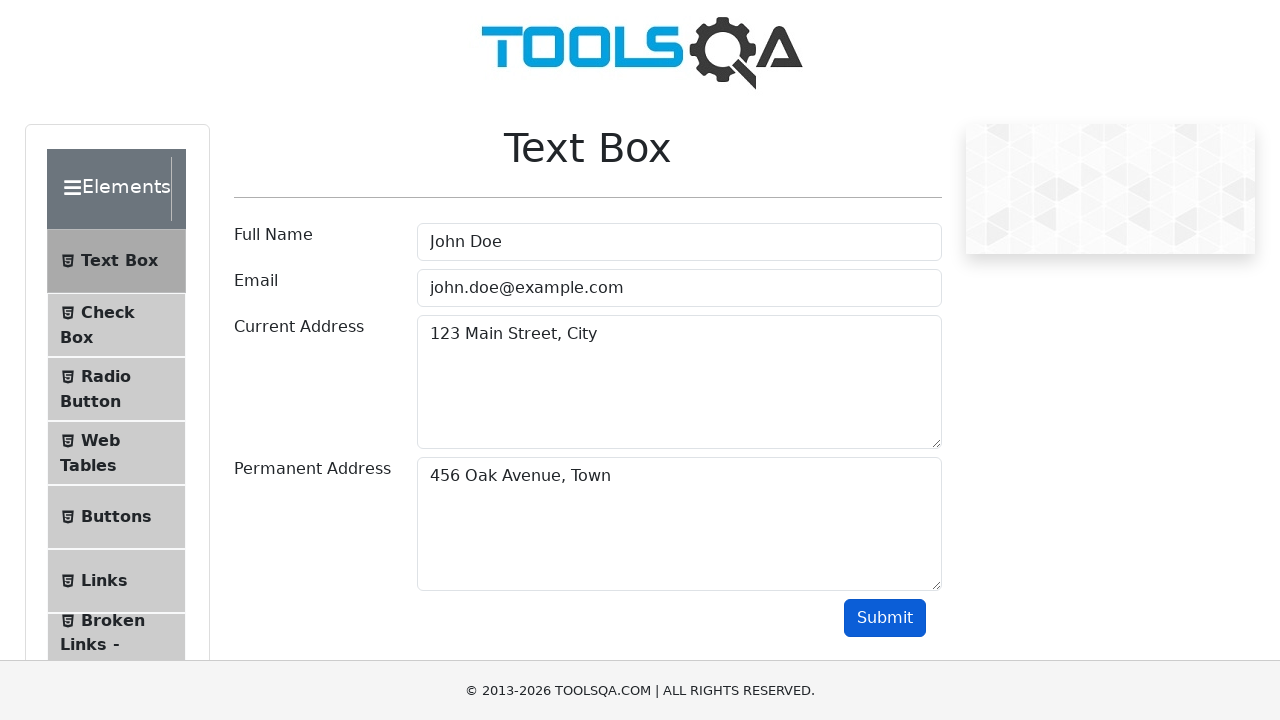

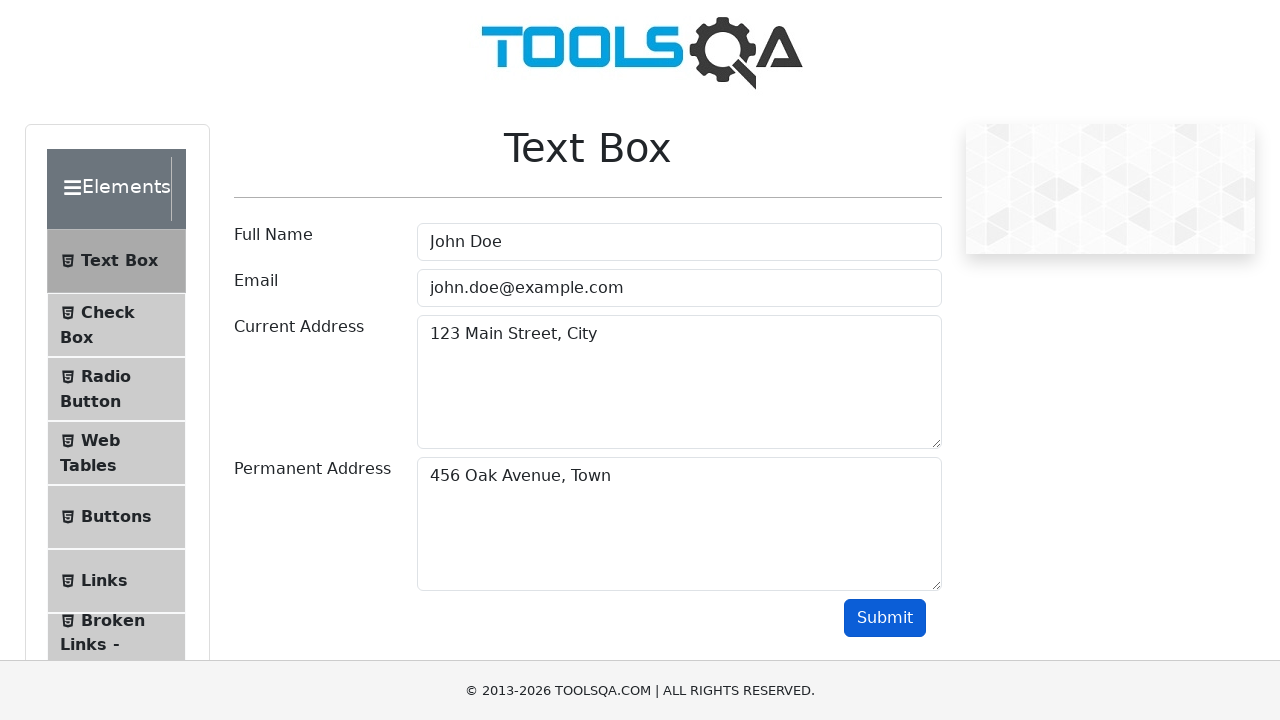